Tests multi-window/tab handling by clicking a button that opens a new browser tab, switching to the new tab (selenium.dev), and clicking on the Downloads link.

Starting URL: https://demo.automationtesting.in/Windows.html

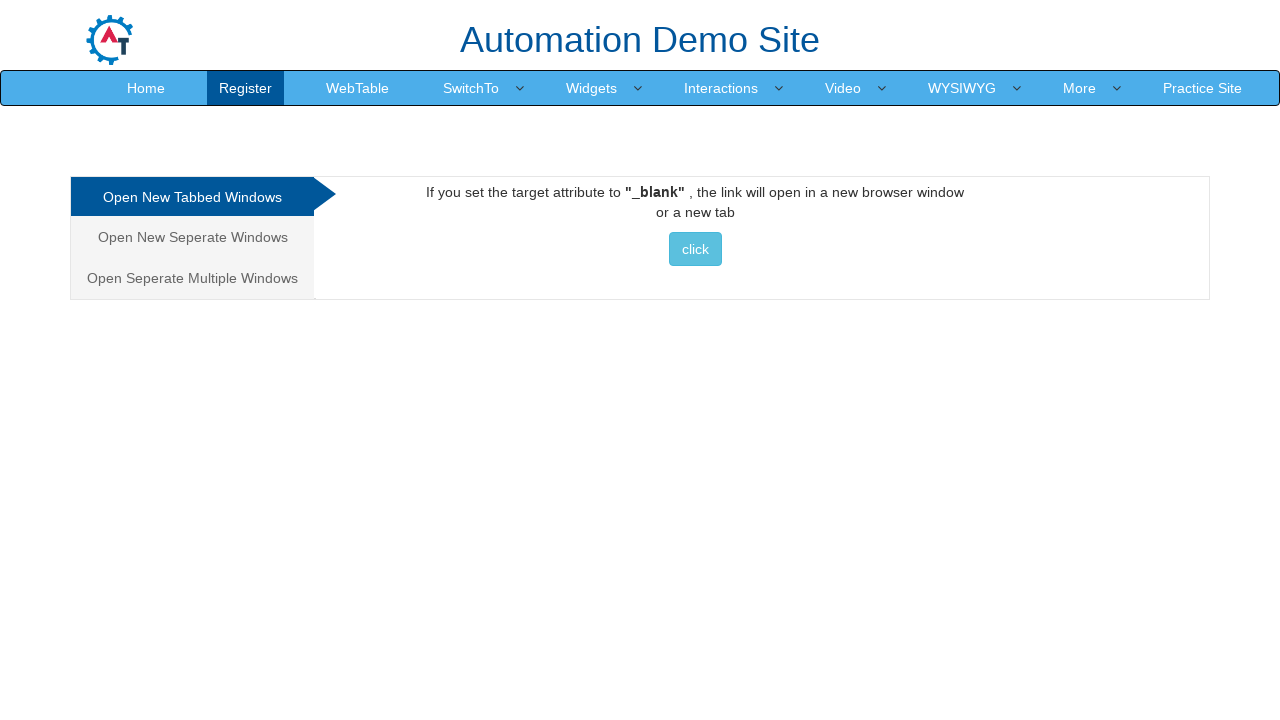

Clicked button to open new tab at (695, 249) on button.btn.btn-info
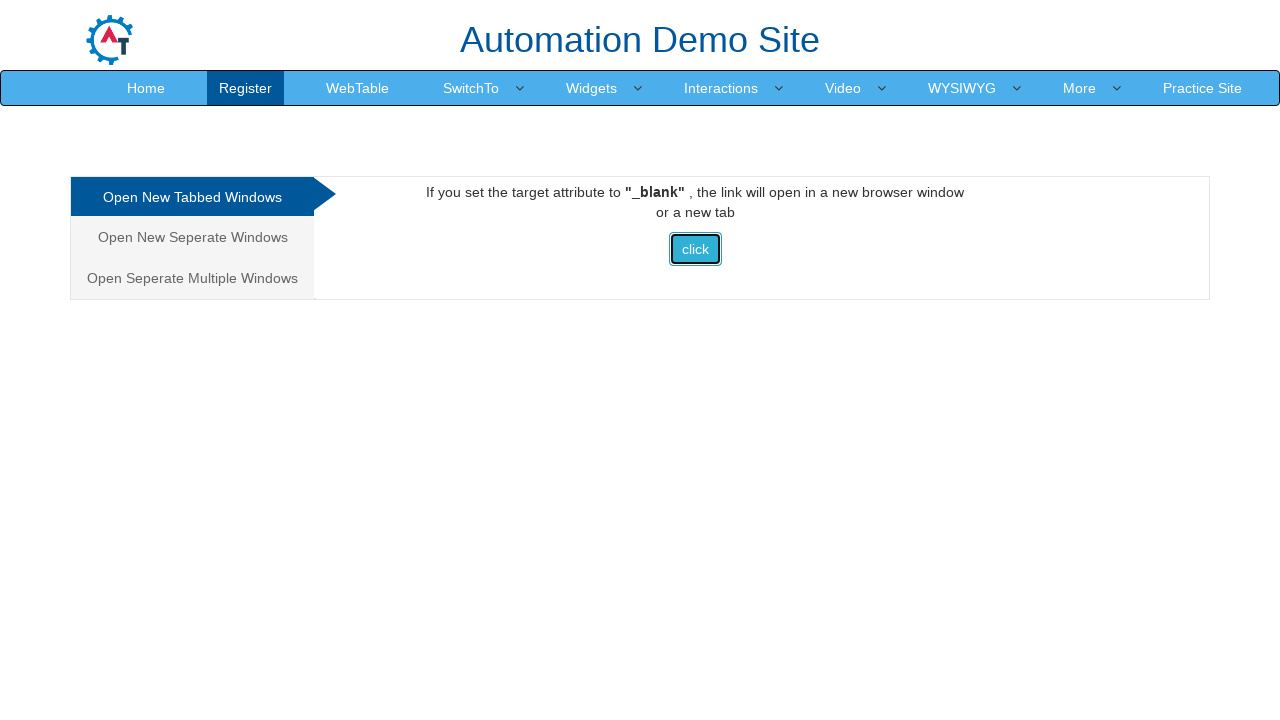

New tab opened and captured at (695, 249) on button.btn.btn-info
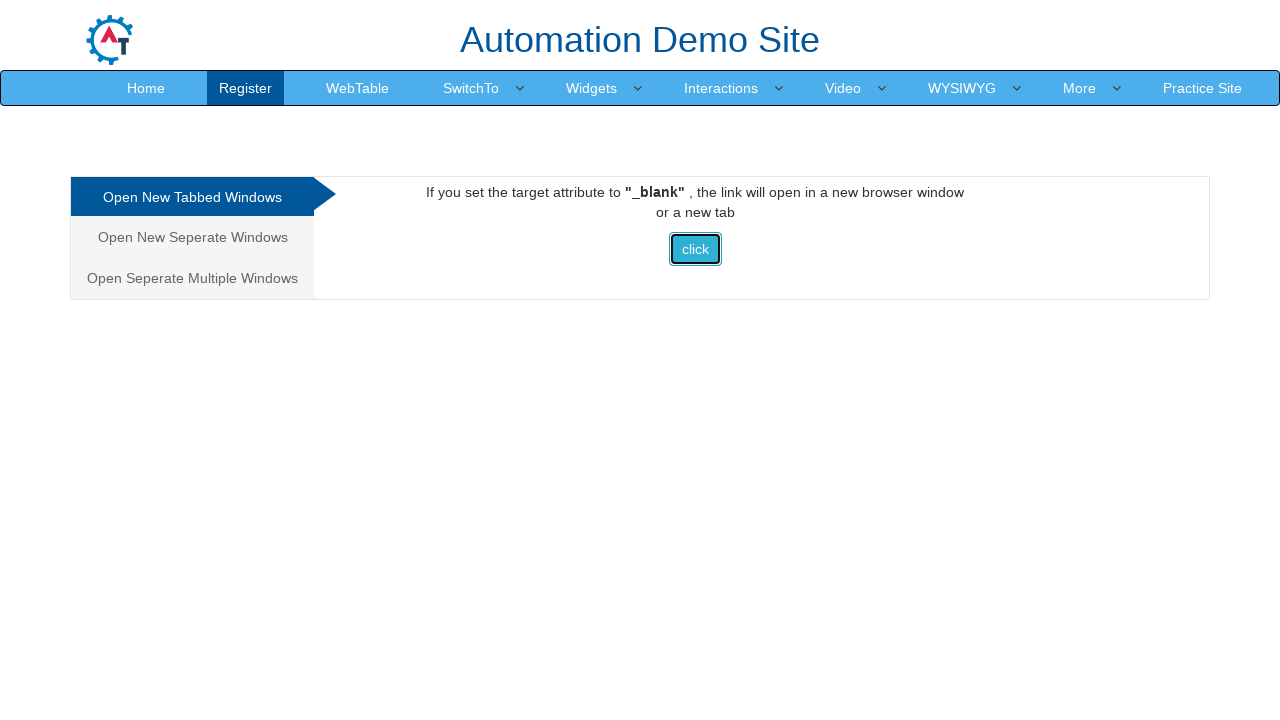

Switched to new page object
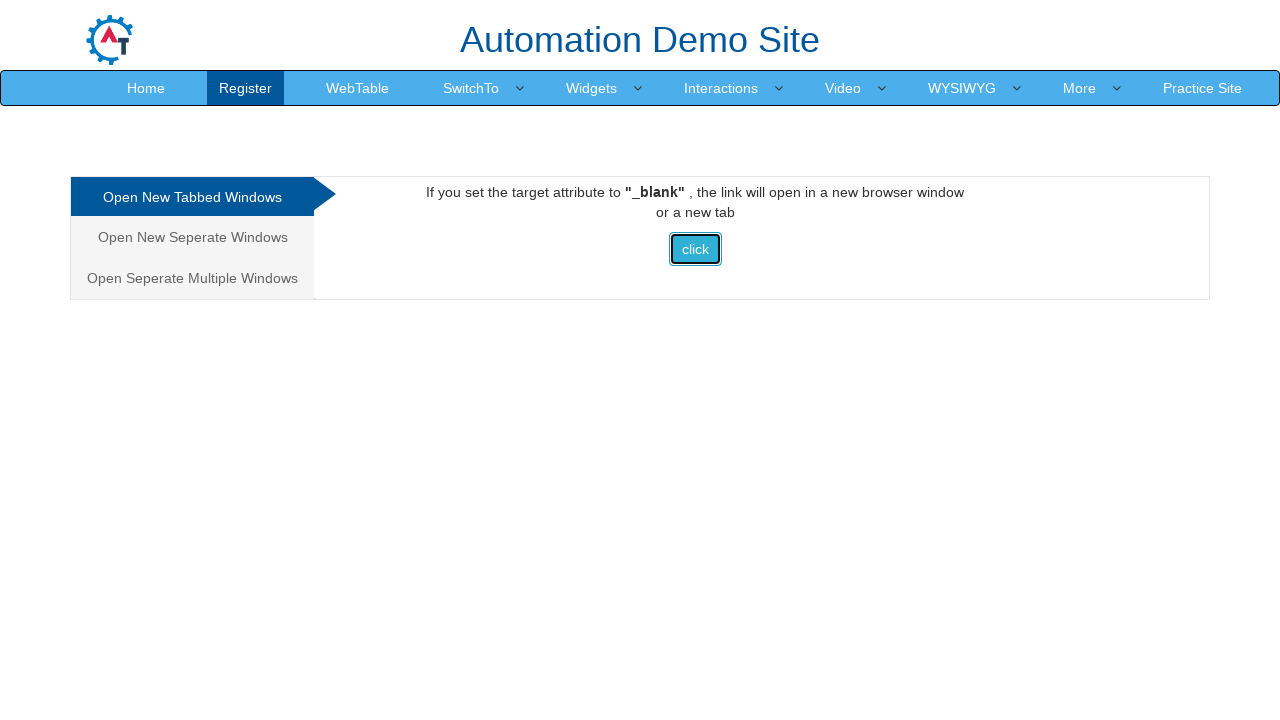

New page loaded completely
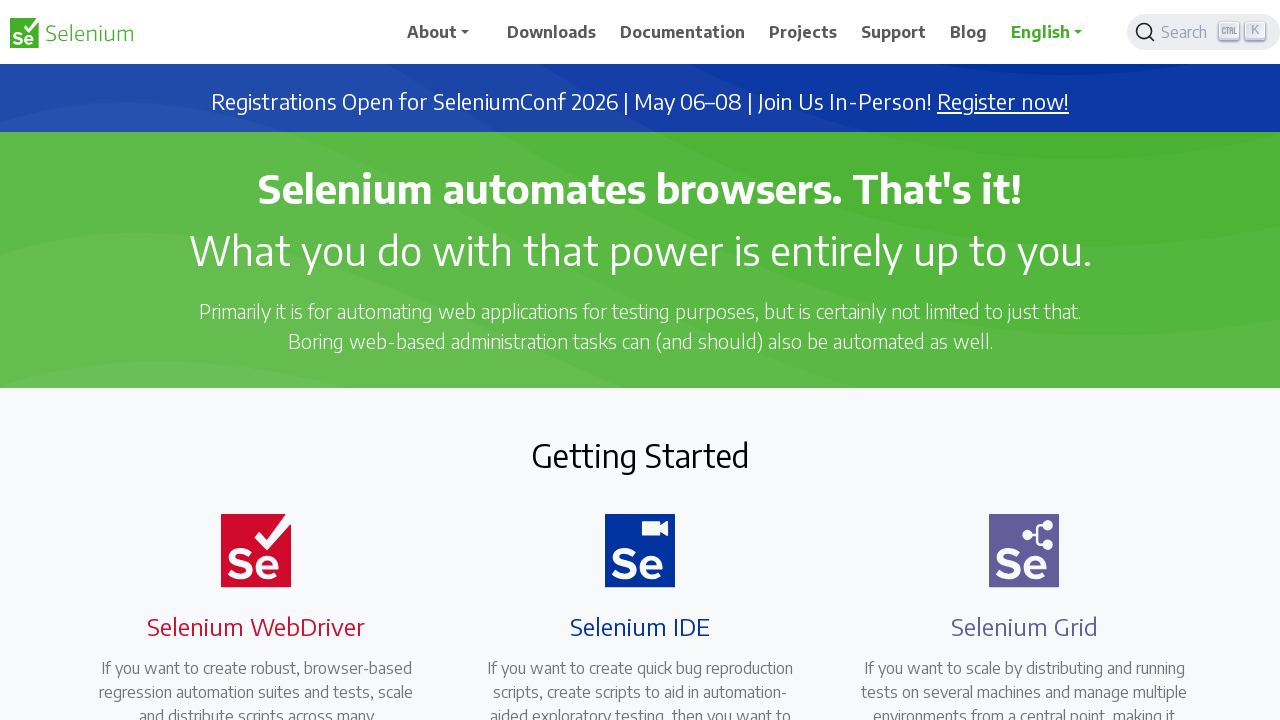

Clicked Downloads link on selenium.dev at (552, 32) on xpath=//span[text()='Downloads']
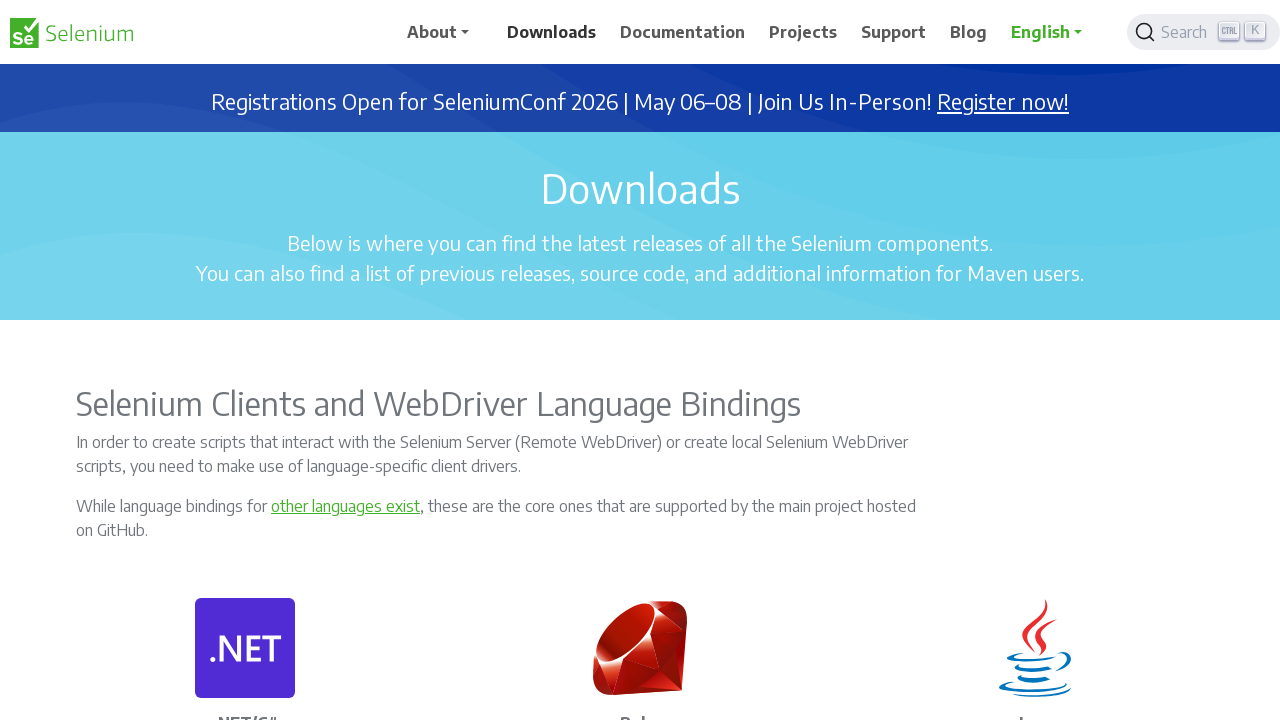

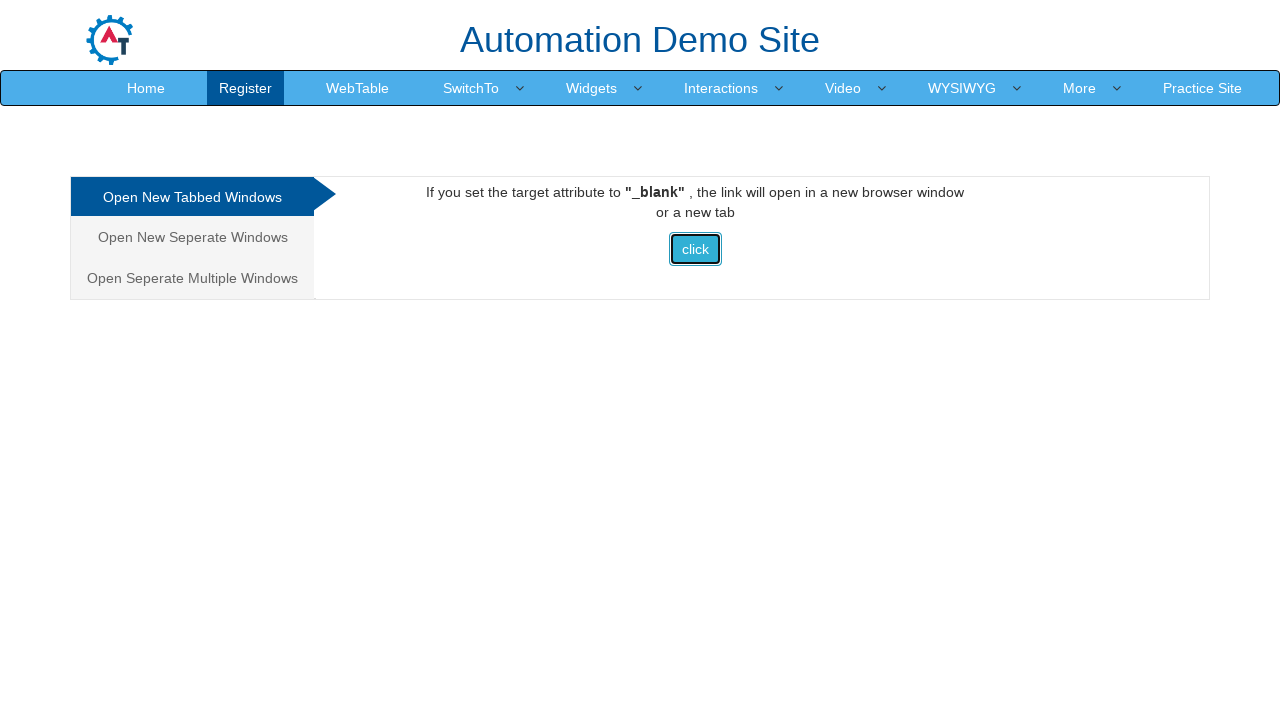